Tests navigation to checkout page by clicking on checkout button

Starting URL: https://webshop-agil-testautomatiserare.netlify.app

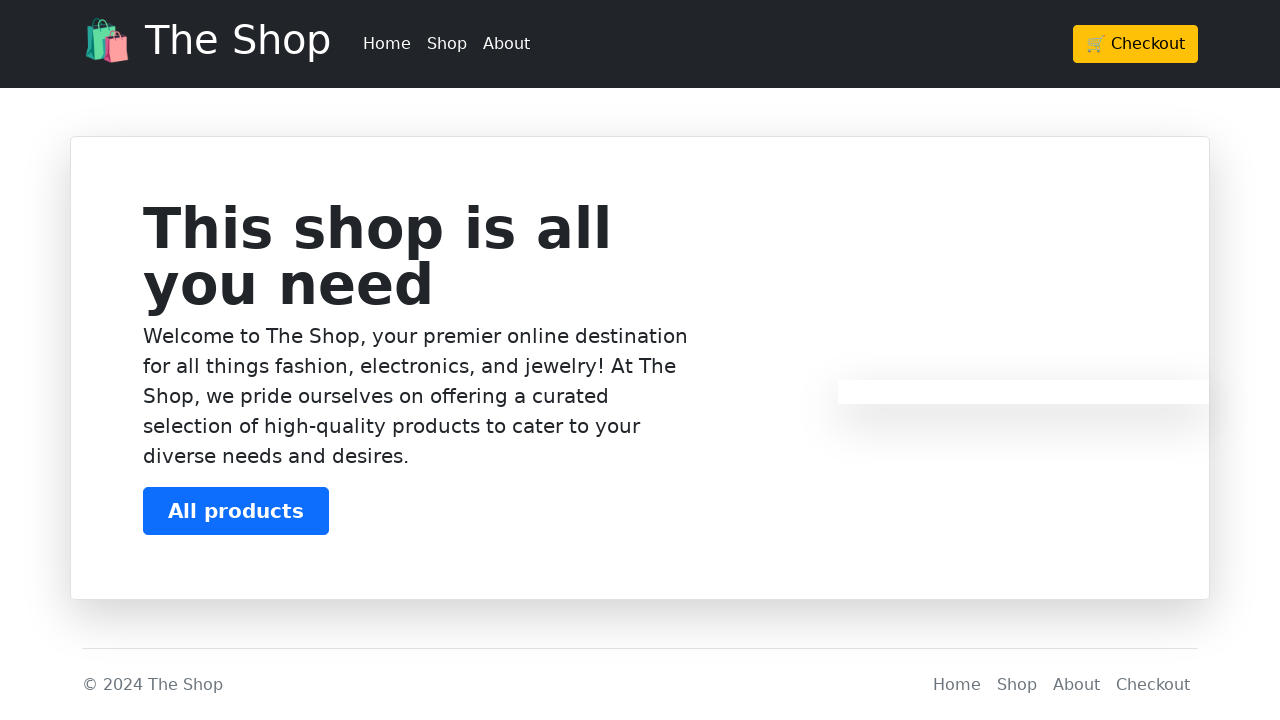

Waited for checkout button in header to load
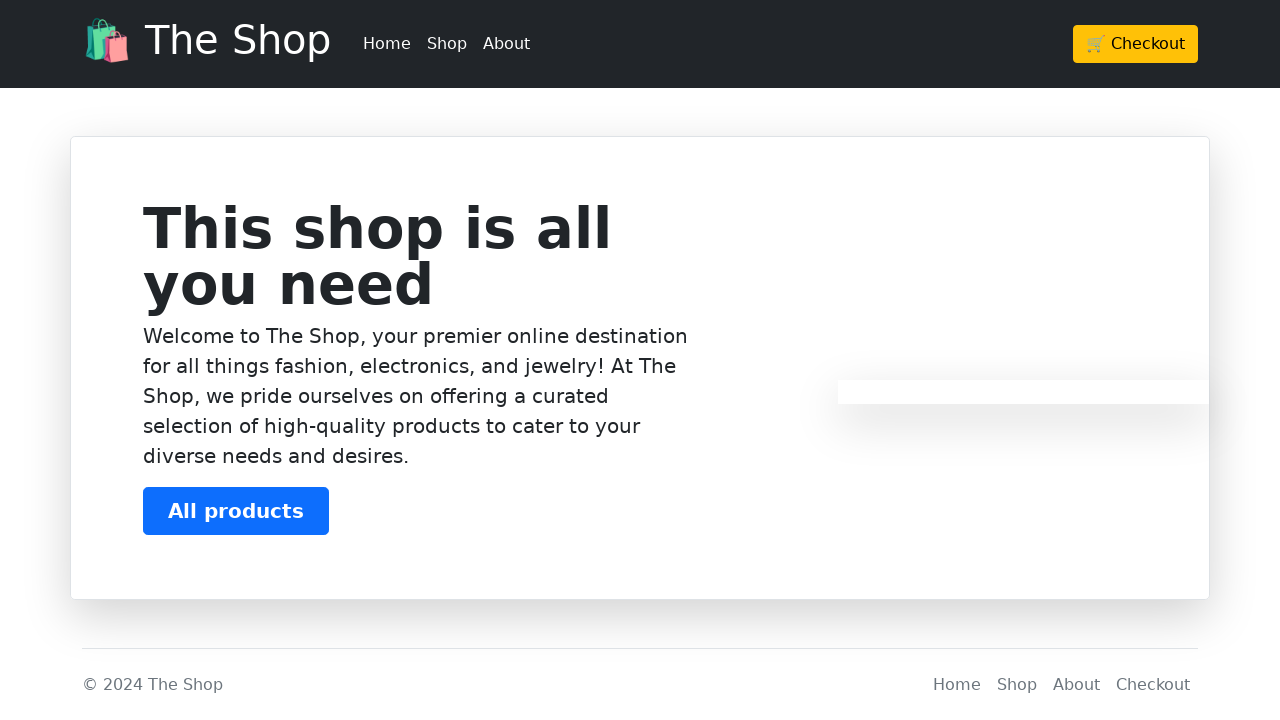

Clicked checkout button in header at (1136, 44) on body header div div div a
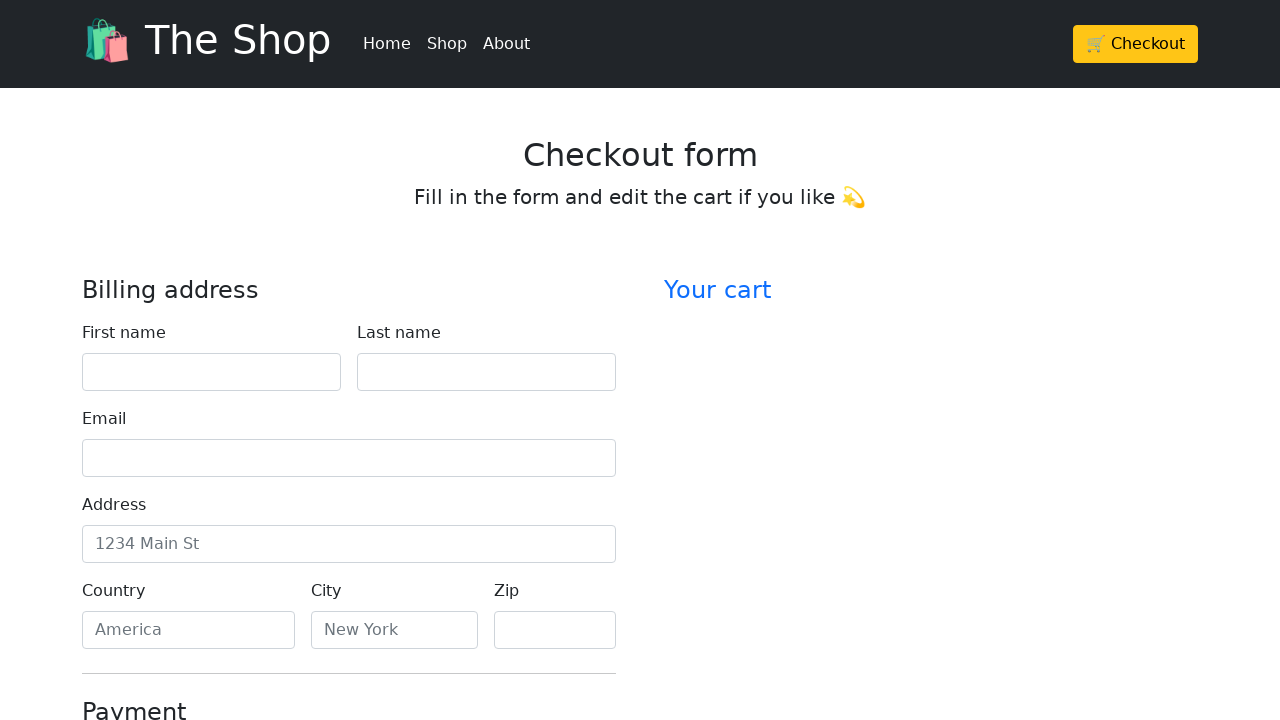

Waited for checkout page URL to load
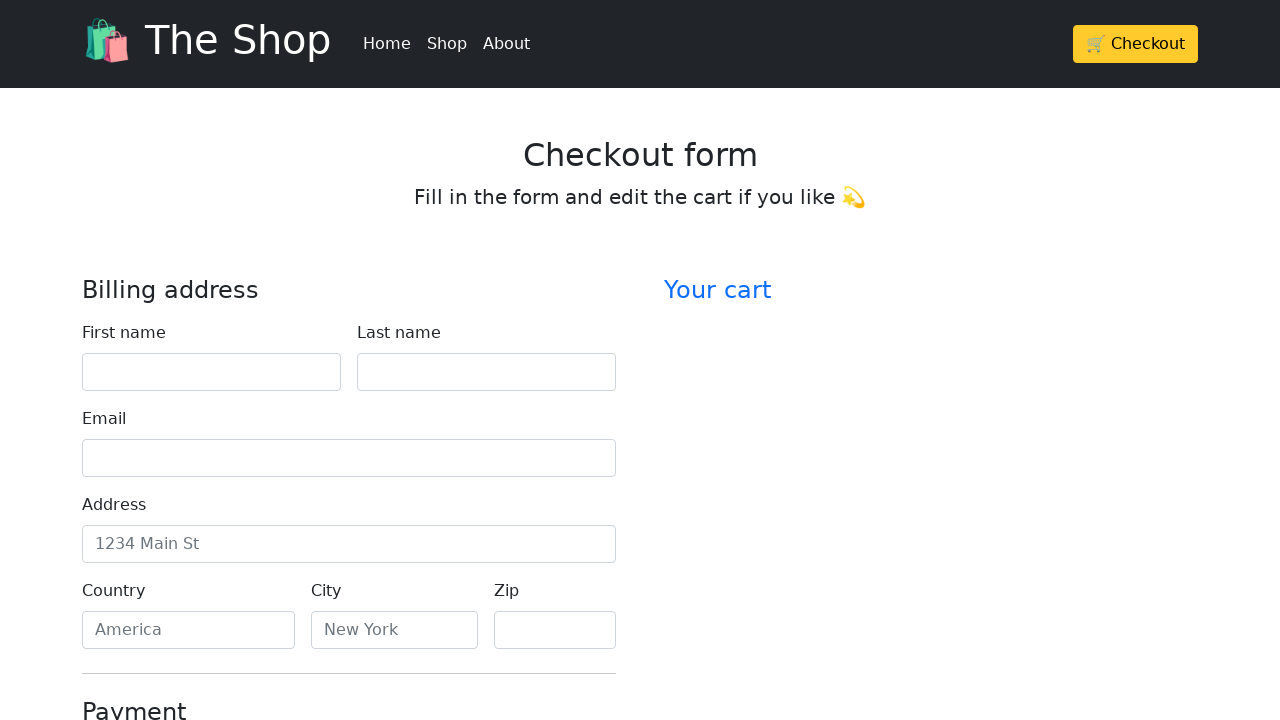

Verified successful navigation to checkout page
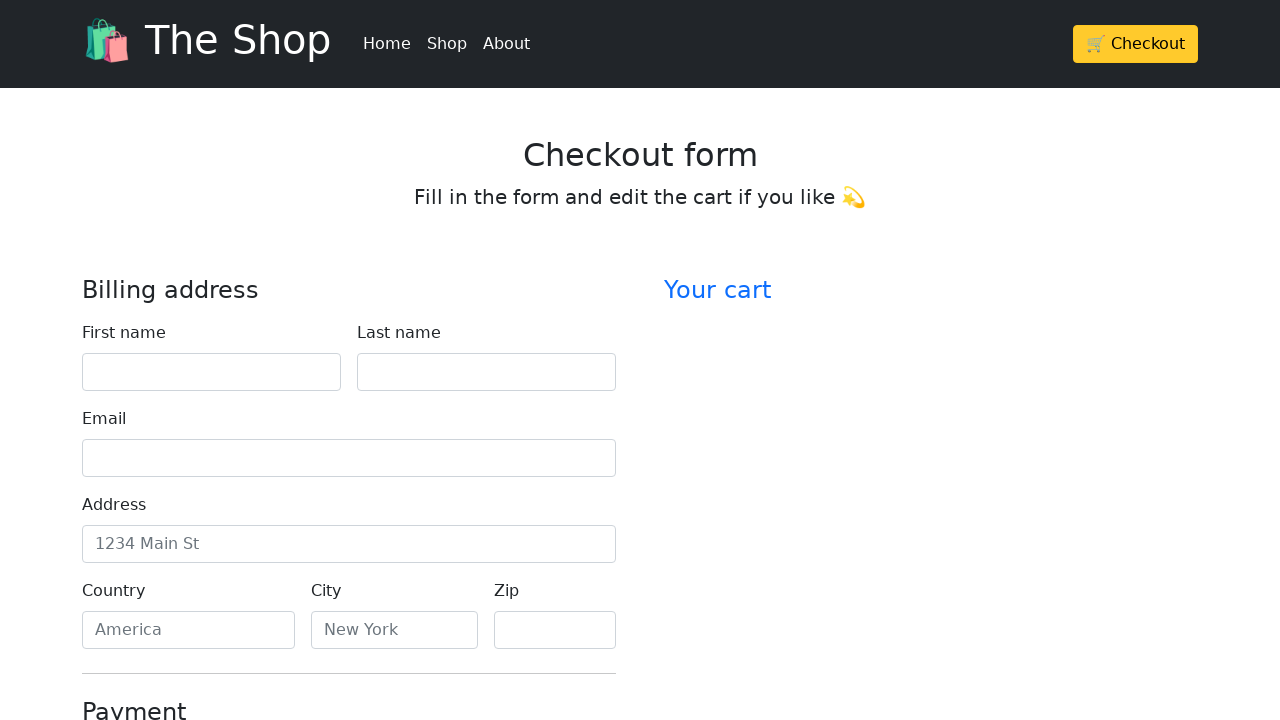

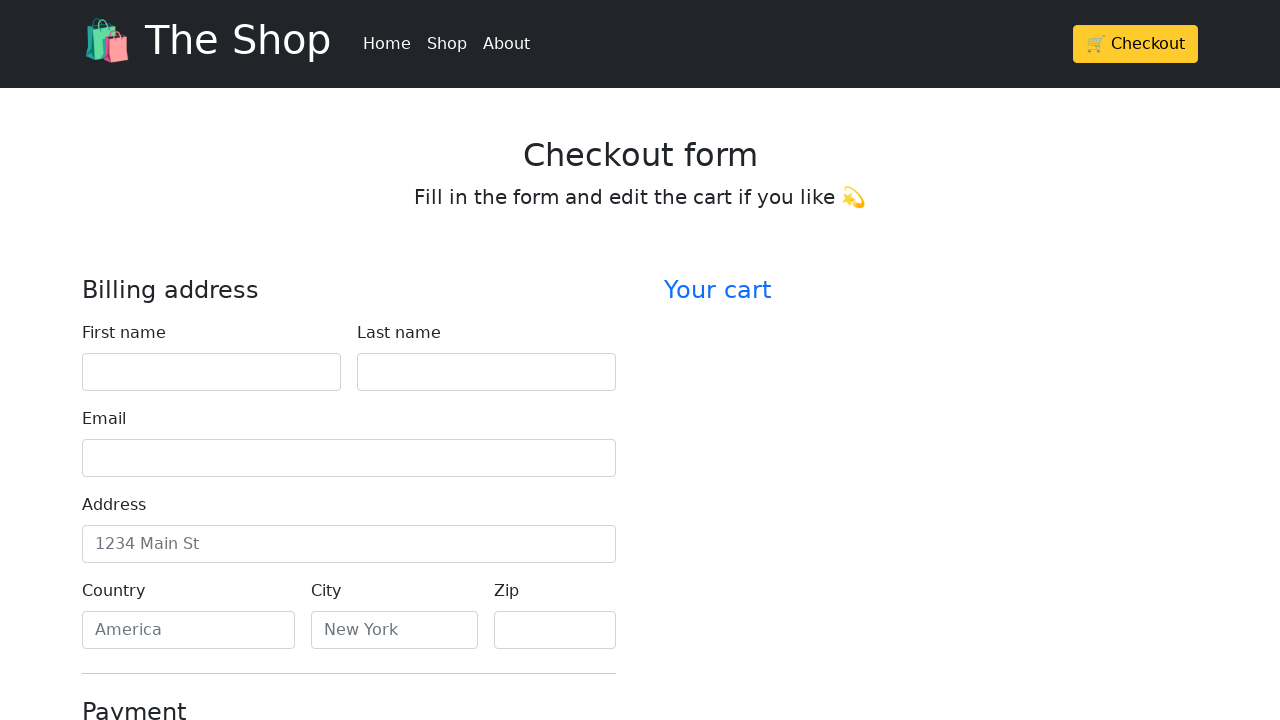